Tests tab handling by clicking a blinking text link that opens a new tab and verifies the new page content

Starting URL: https://rahulshettyacademy.com/loginpagePractise/

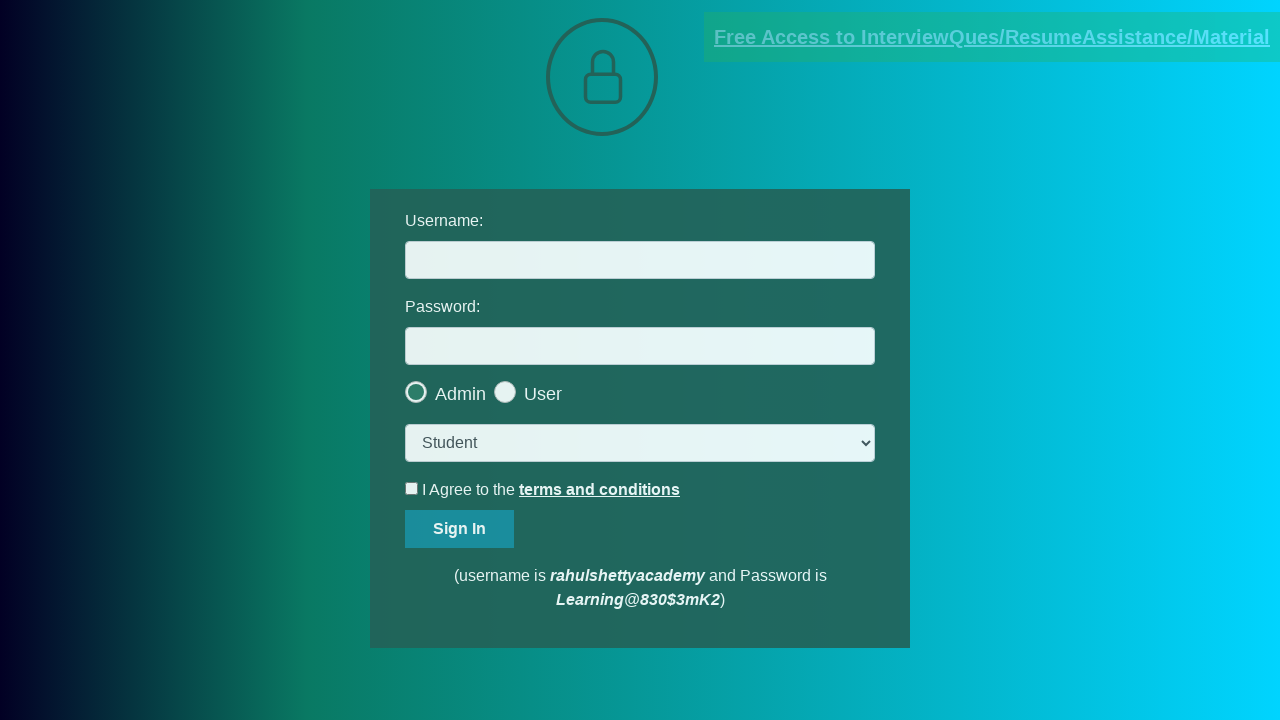

Located the blinking text link element
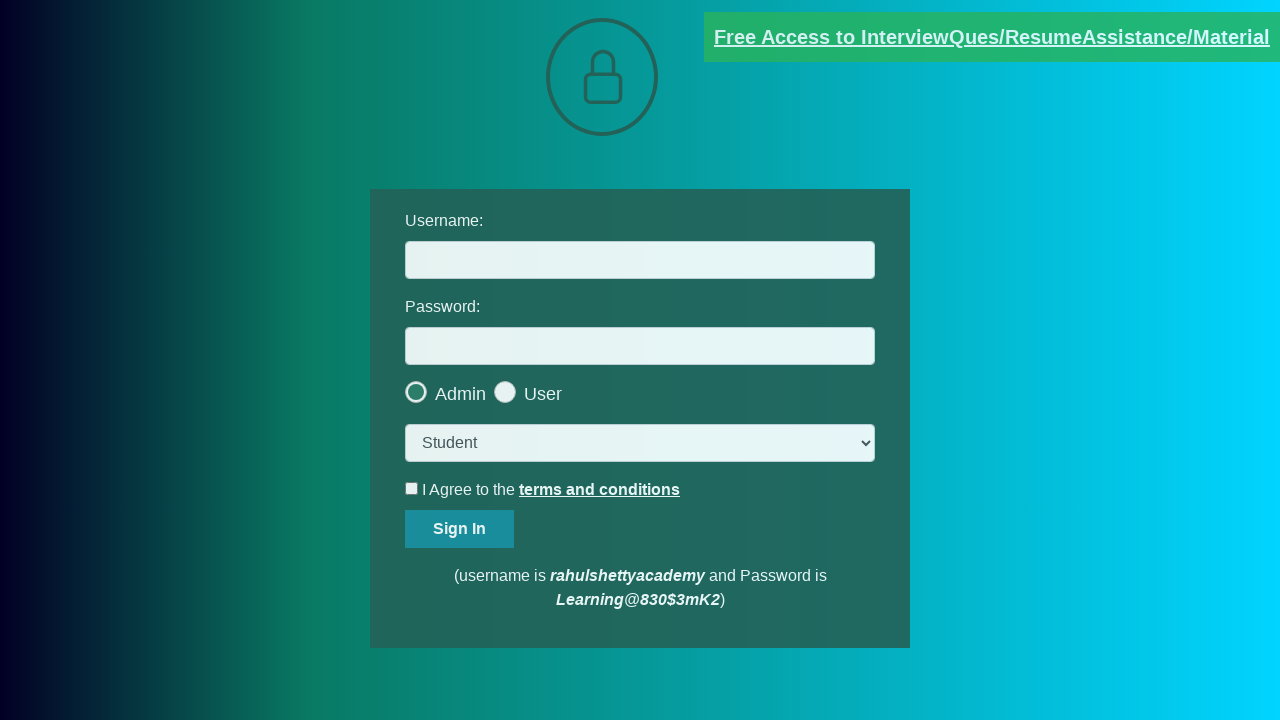

Clicked the blinking text link to open new tab at (992, 37) on .blinkingText
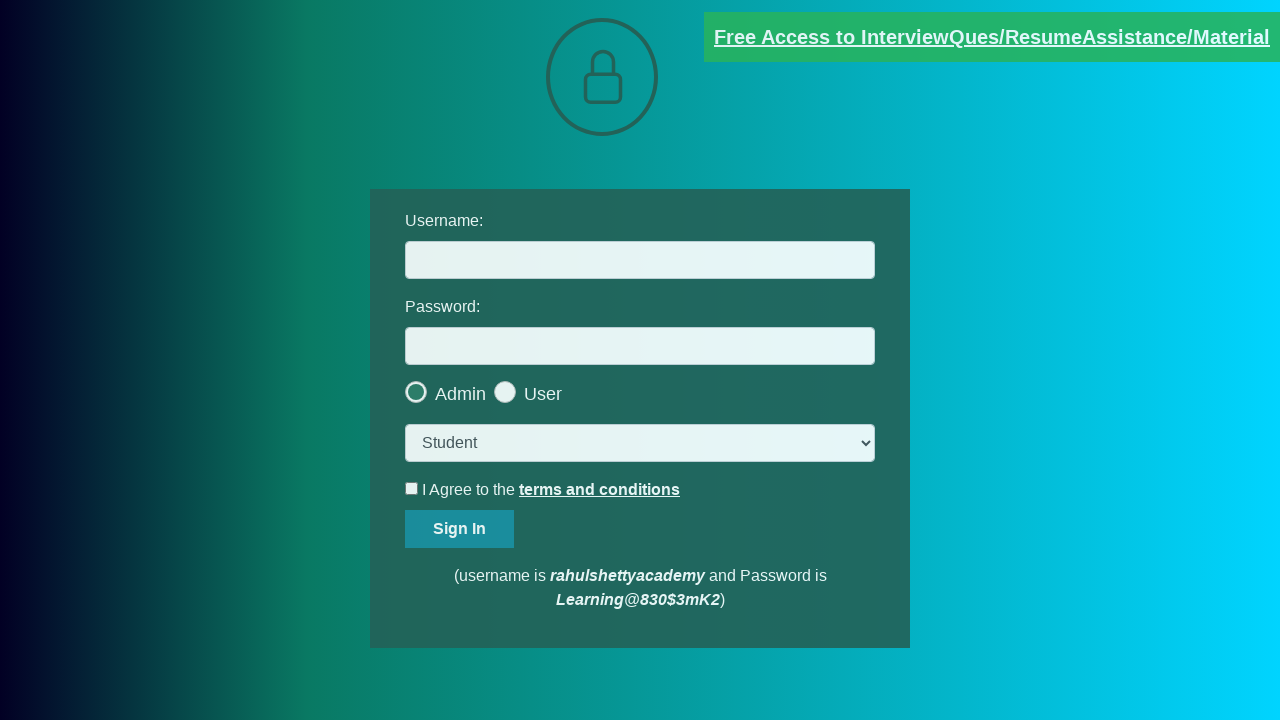

New tab opened and page object retrieved
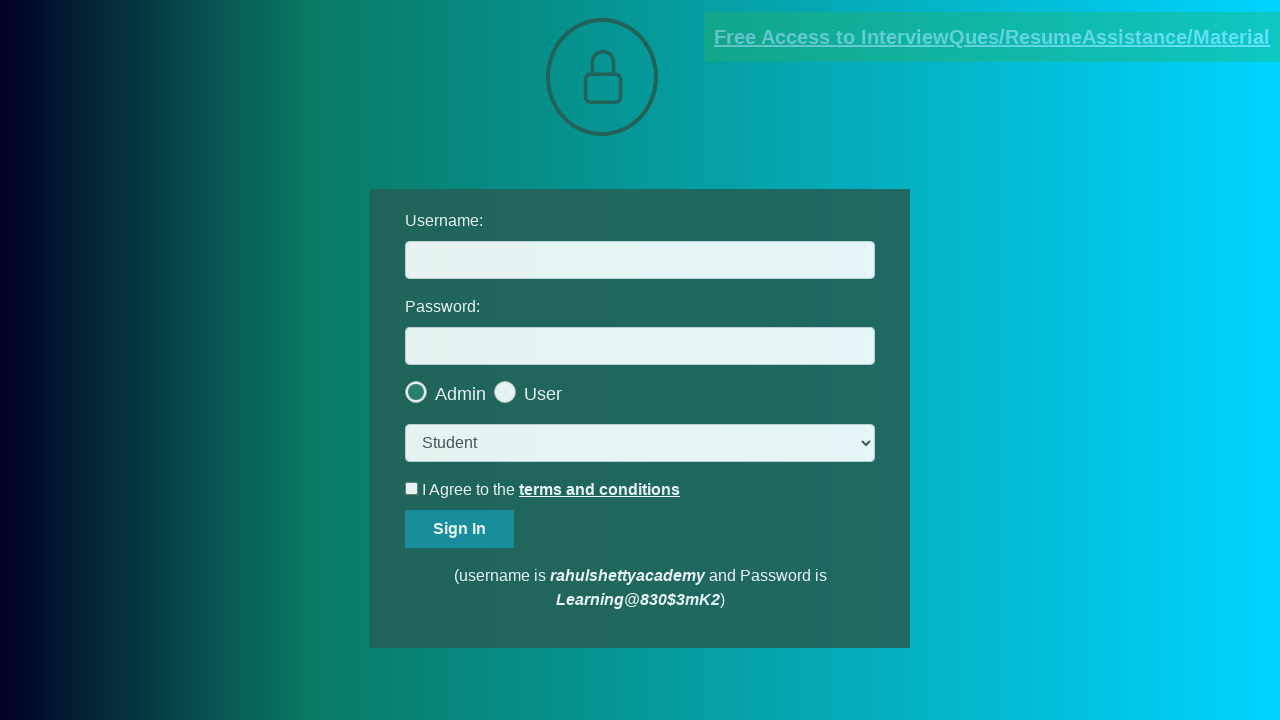

Verified 'Documents request' text is present on new page
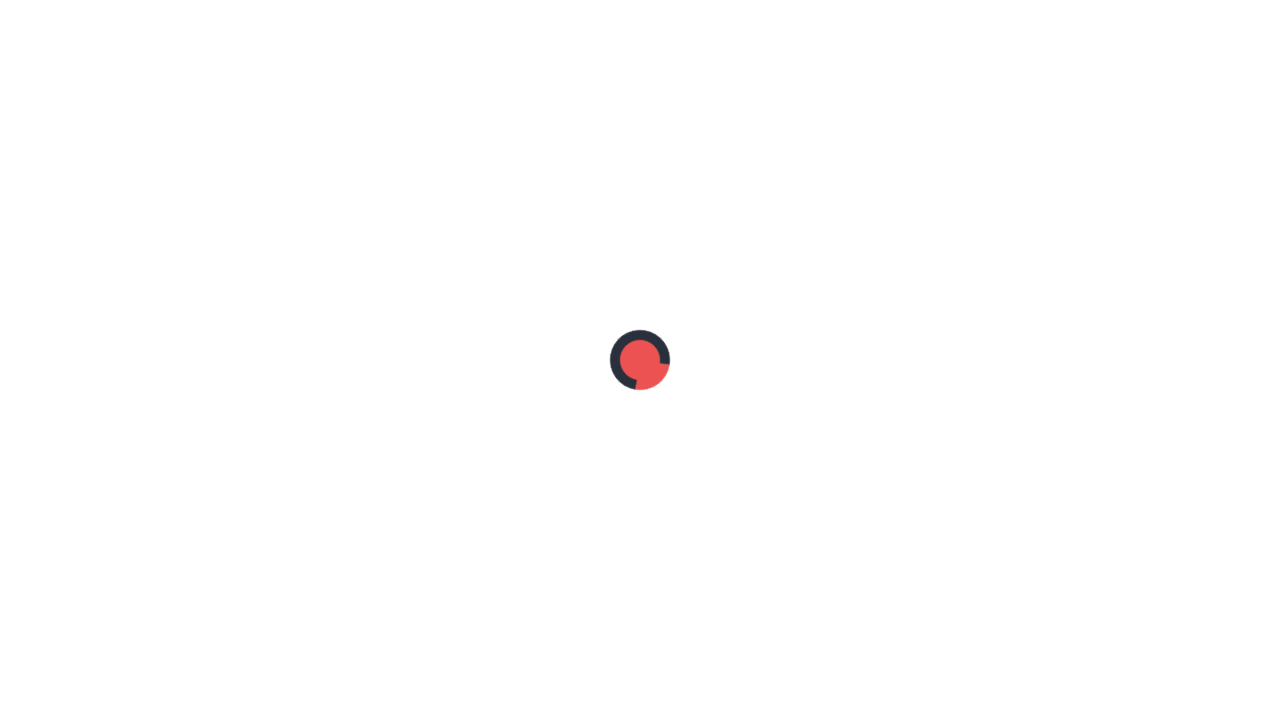

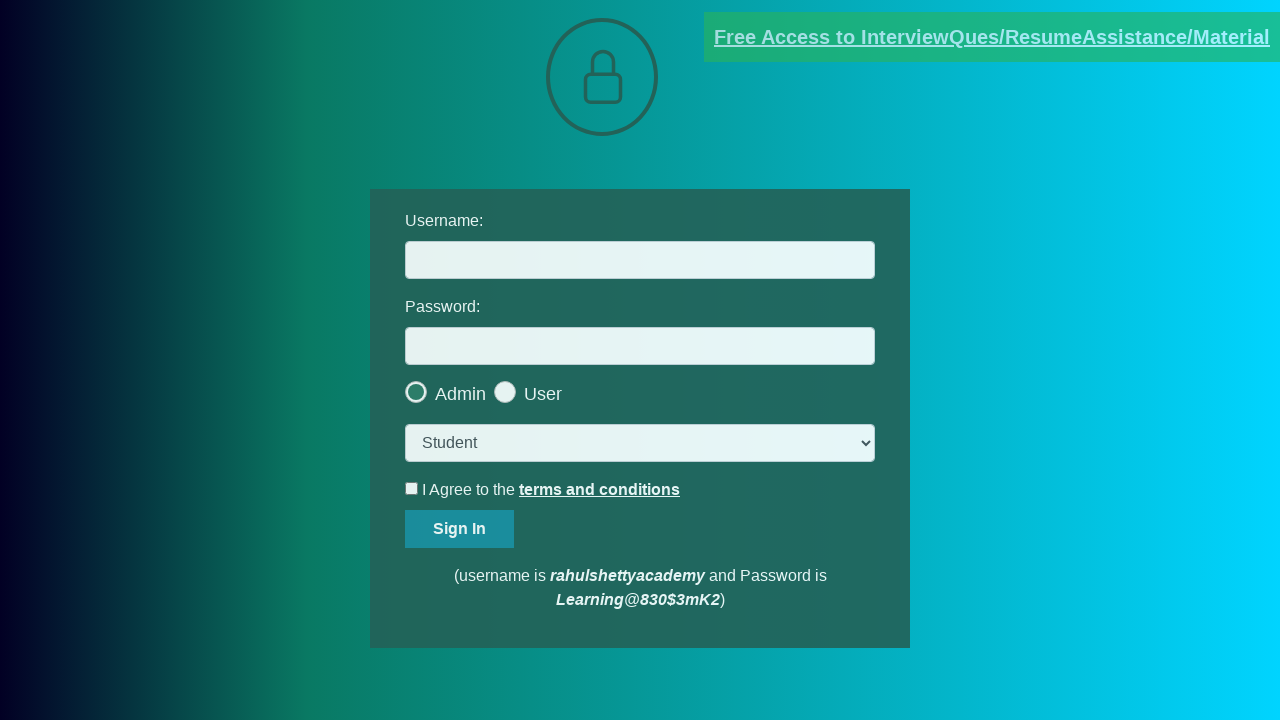